Tests a complete e-commerce checkout flow by adding two products to cart, navigating to cart, placing an order with customer details, and completing the purchase.

Starting URL: https://www.demoblaze.com/

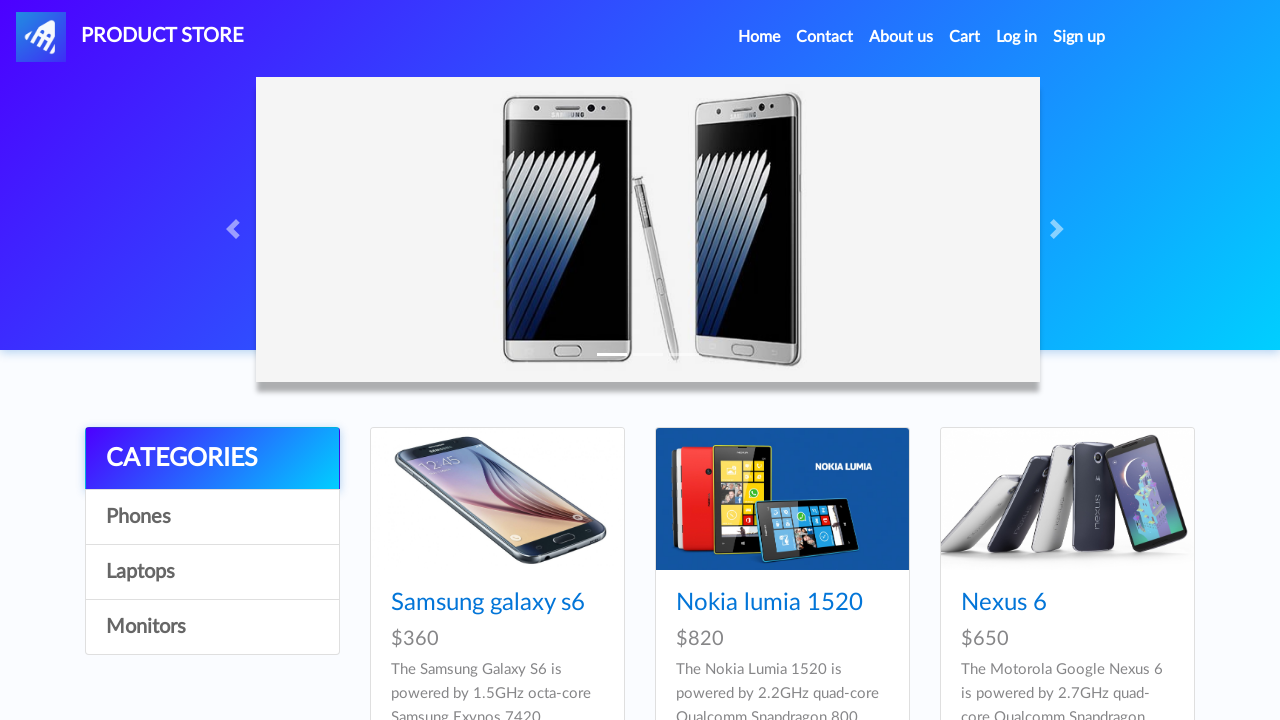

Clicked Home link at (759, 37) on internal:role=link[name="Home (current)"i]
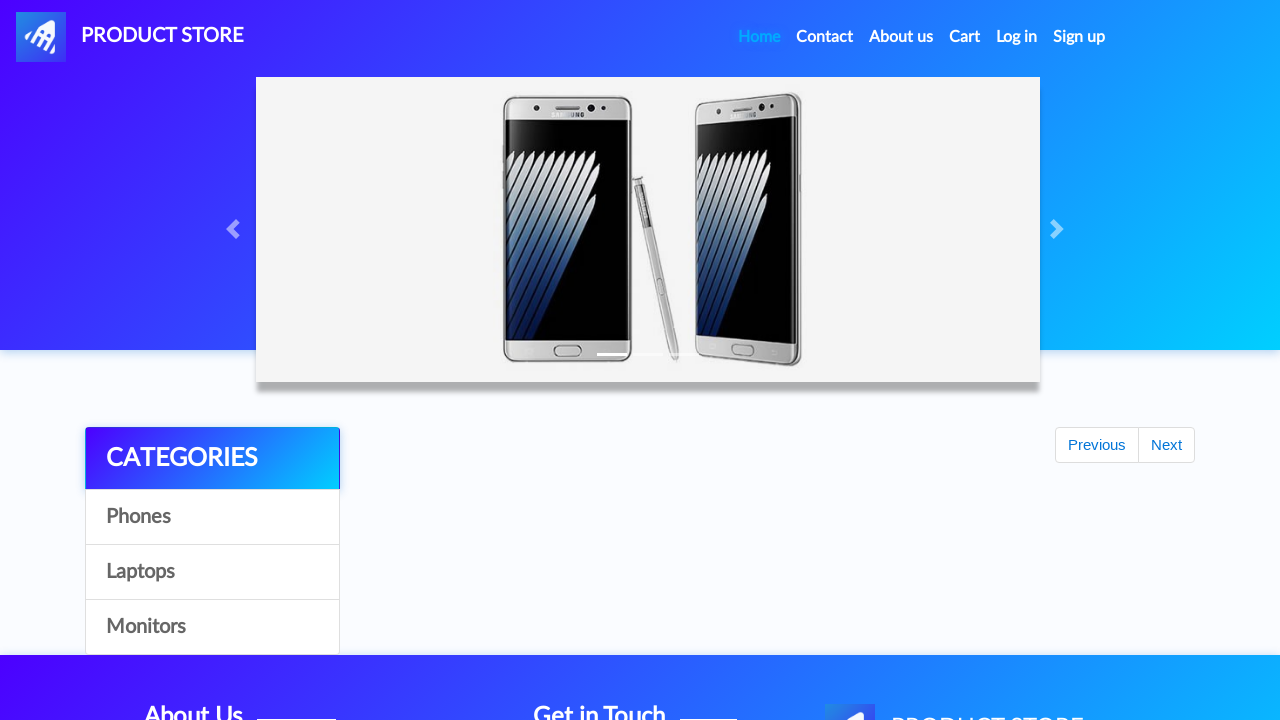

Clicked on first product card at (497, 499) on .card > a >> nth=0
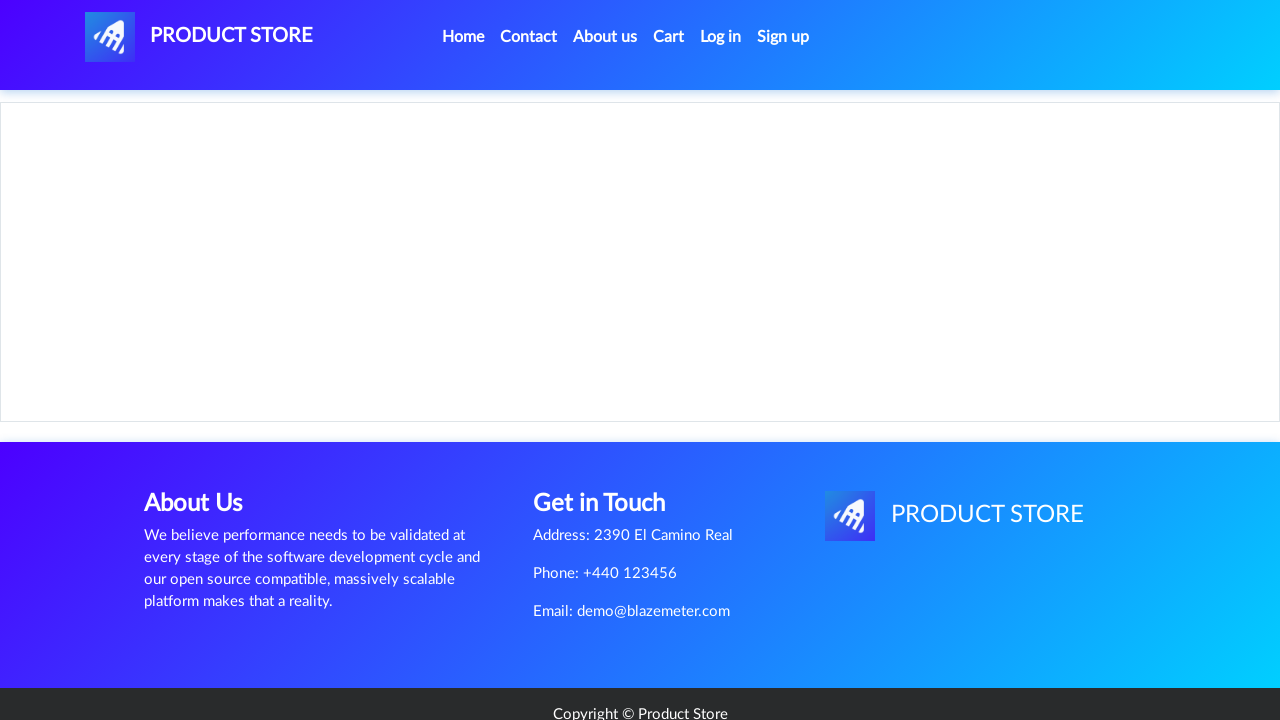

Set up dialog handler to dismiss confirmation
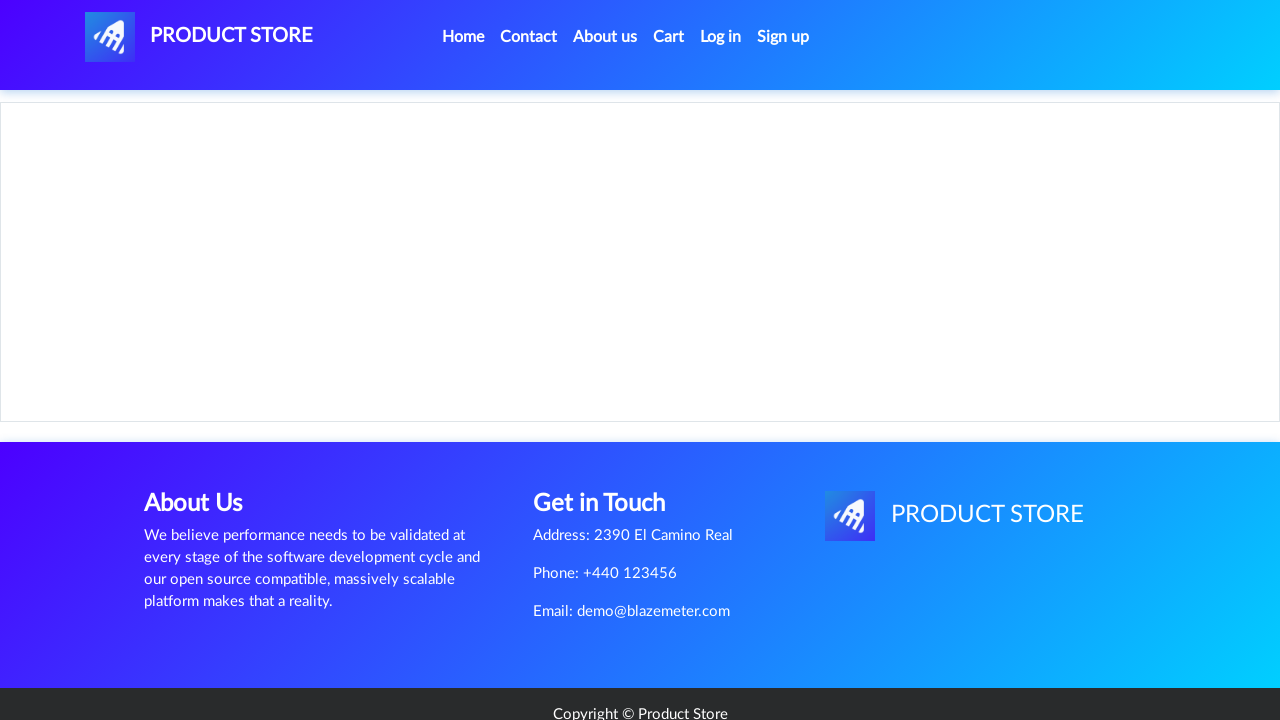

Clicked Add to cart for first product at (610, 440) on internal:role=link[name="Add to cart"i]
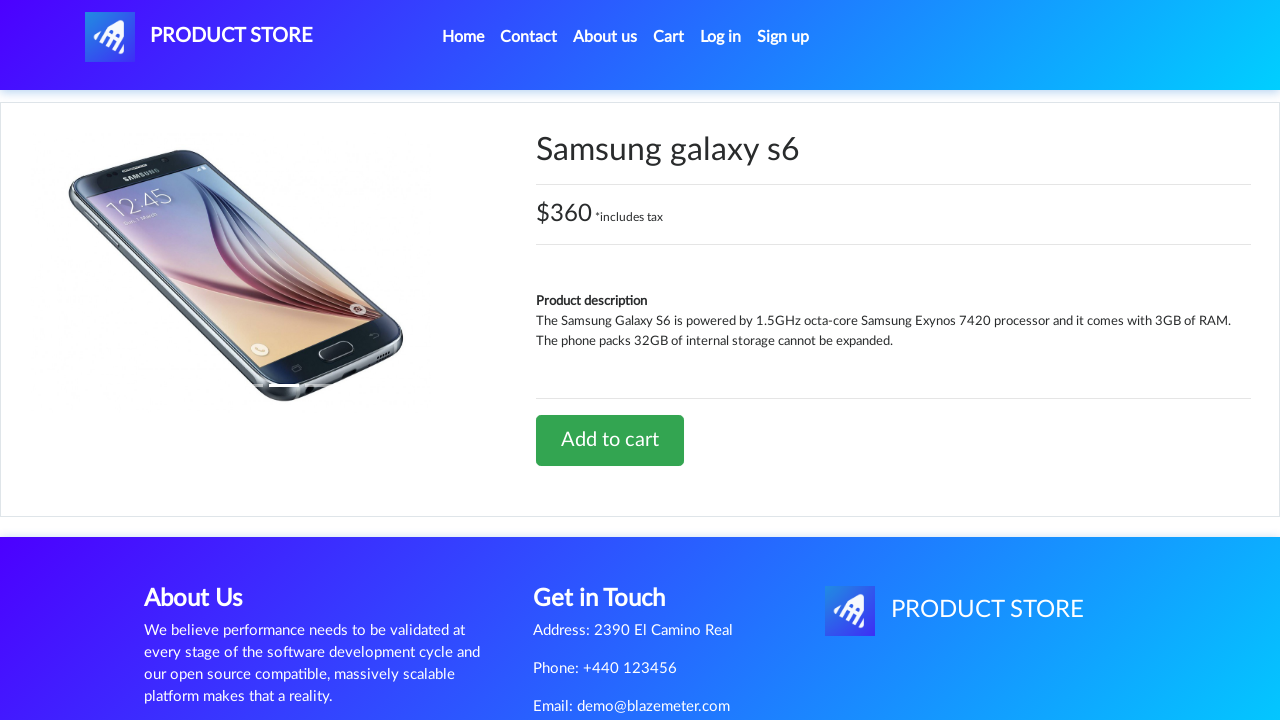

Navigated back to Home at (463, 37) on internal:role=link[name="Home (current)"i]
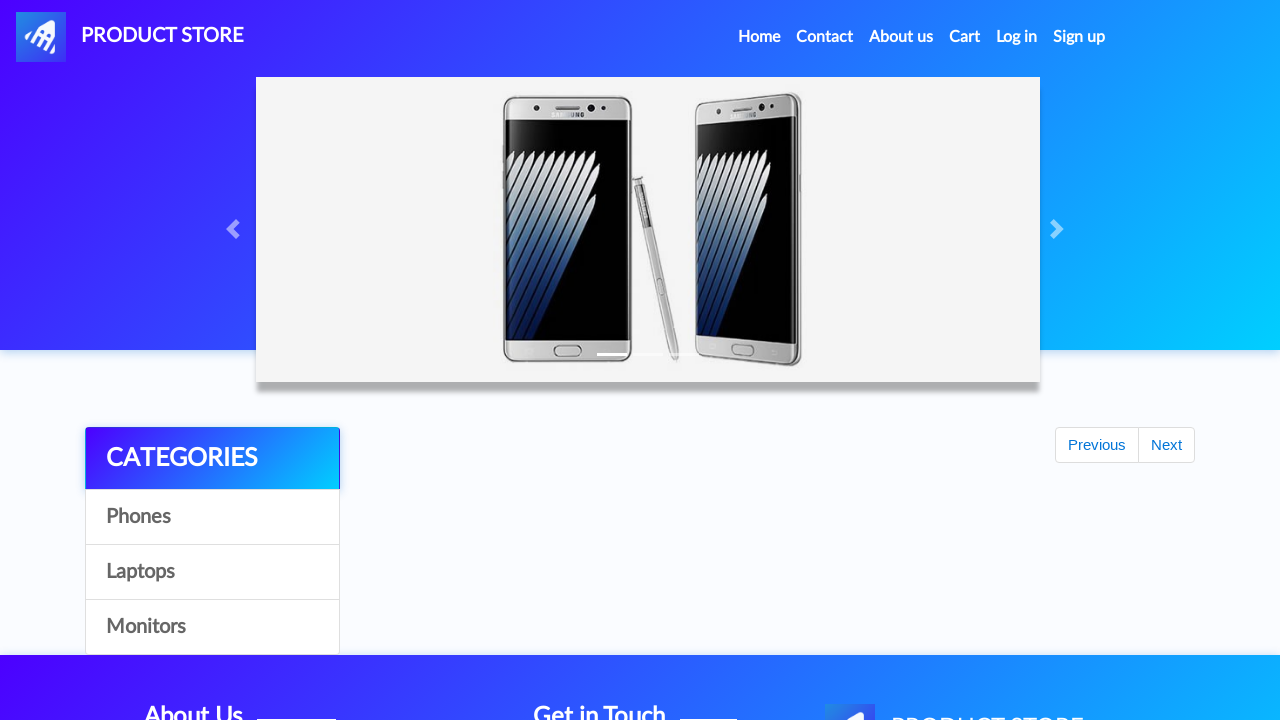

Clicked on second product card at (782, 439) on div:nth-child(2) > .card > a
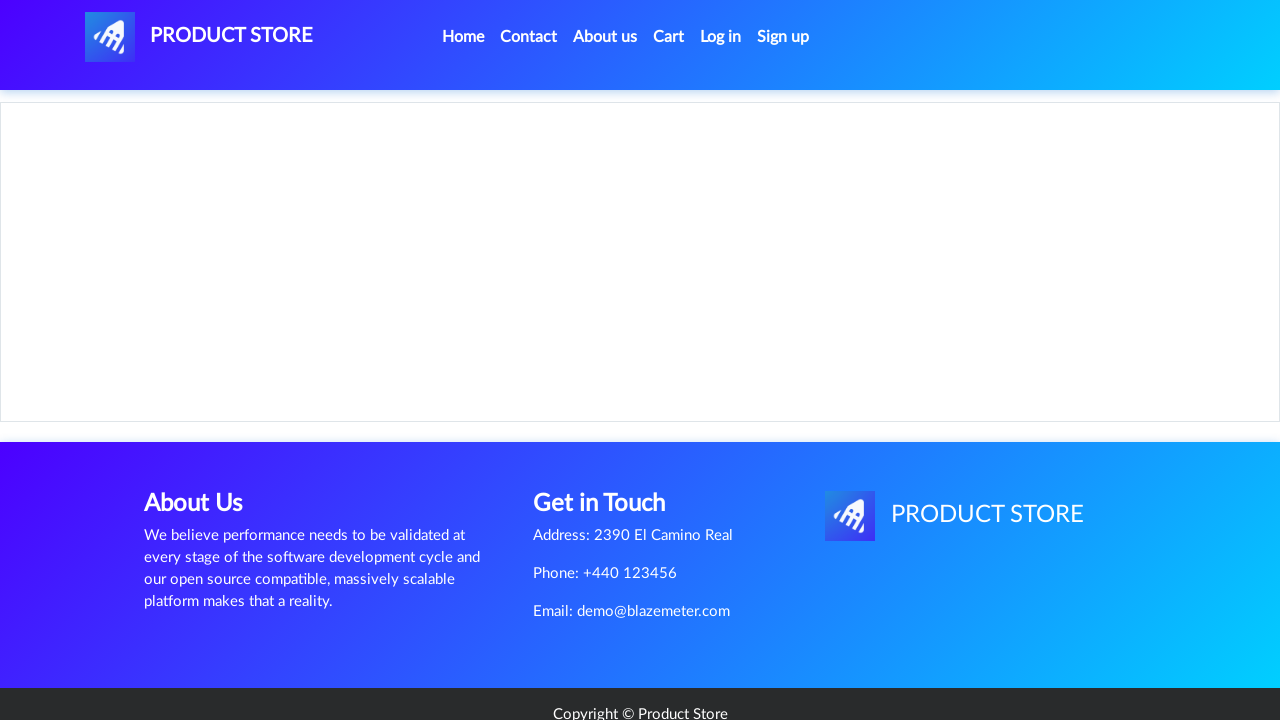

Set up dialog handler to dismiss confirmation for second product
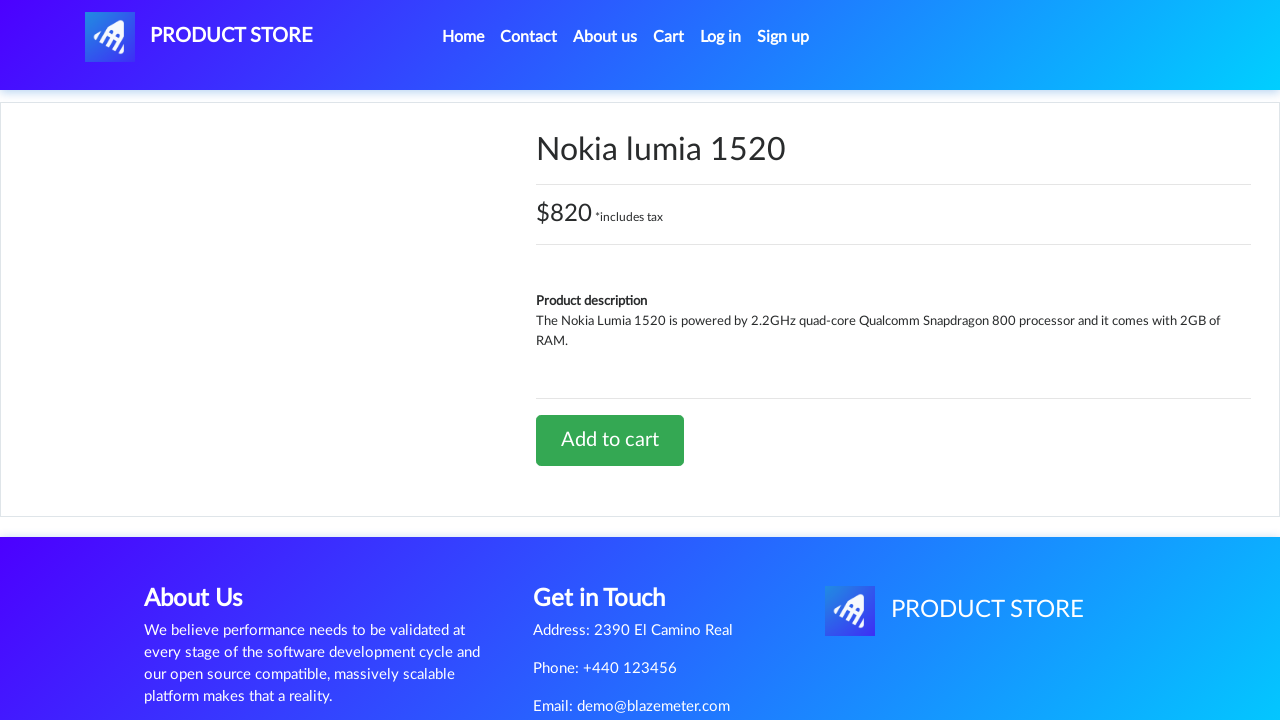

Clicked Add to cart for second product at (610, 440) on internal:role=link[name="Add to cart"i]
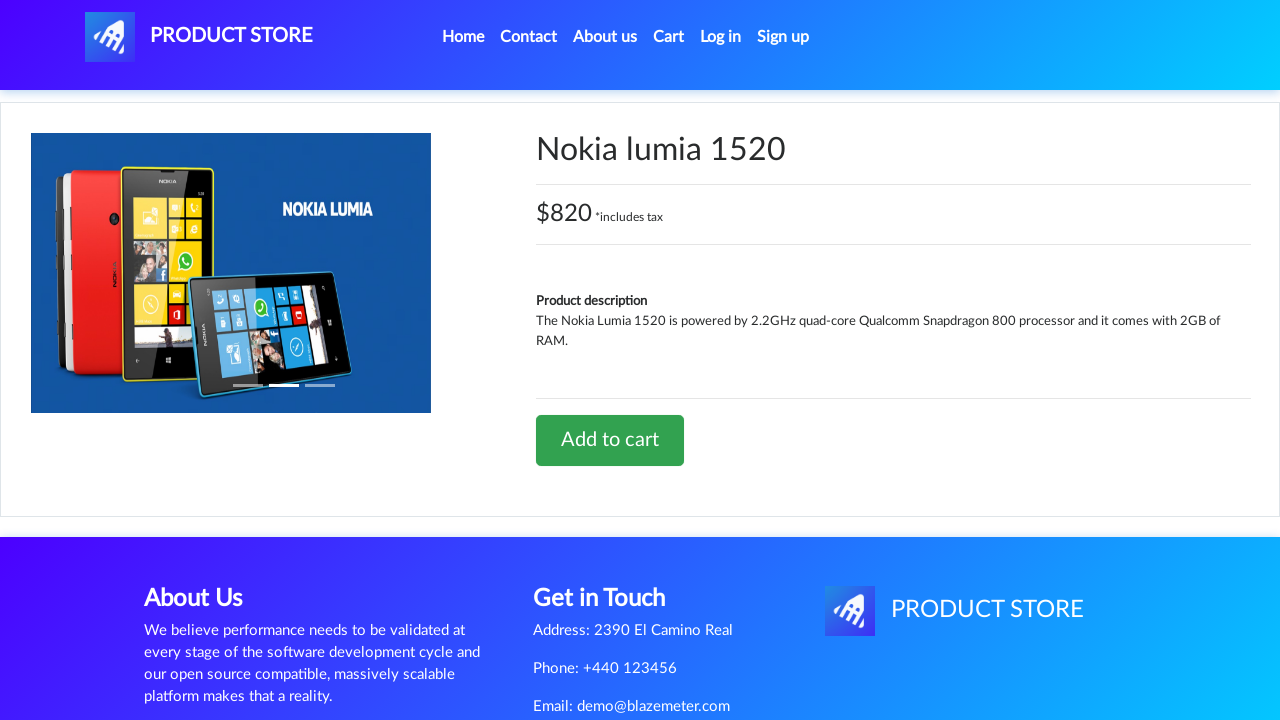

Navigated to cart at (669, 37) on internal:role=link[name="Cart"s]
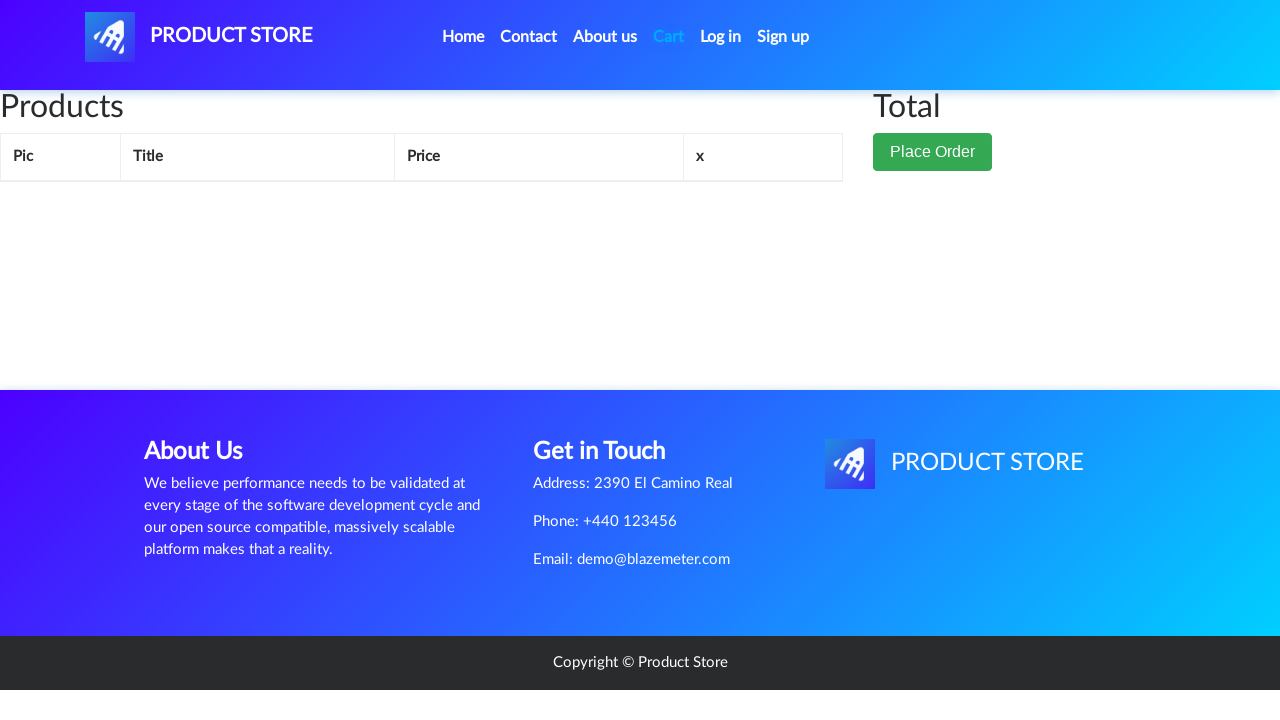

Clicked Place Order button at (933, 152) on internal:role=button[name="Place Order"i]
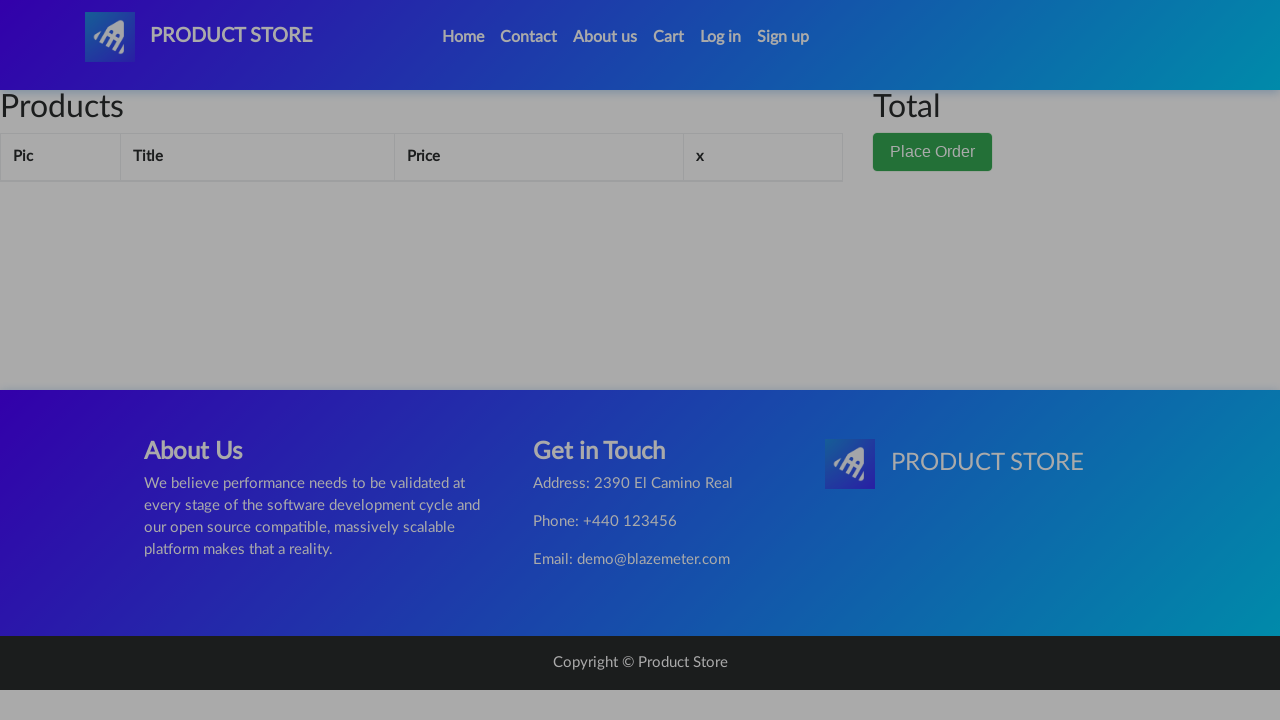

Filled in customer name: Yas on #name
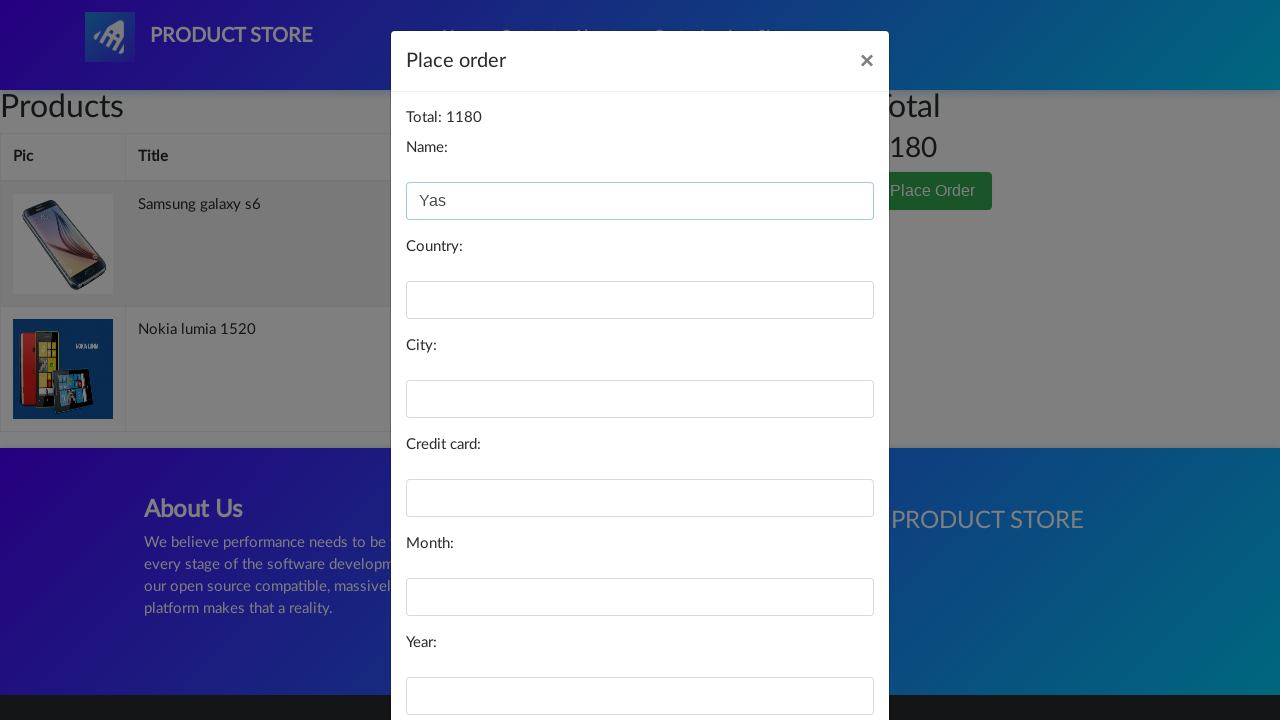

Filled in country: Uruguay on #country
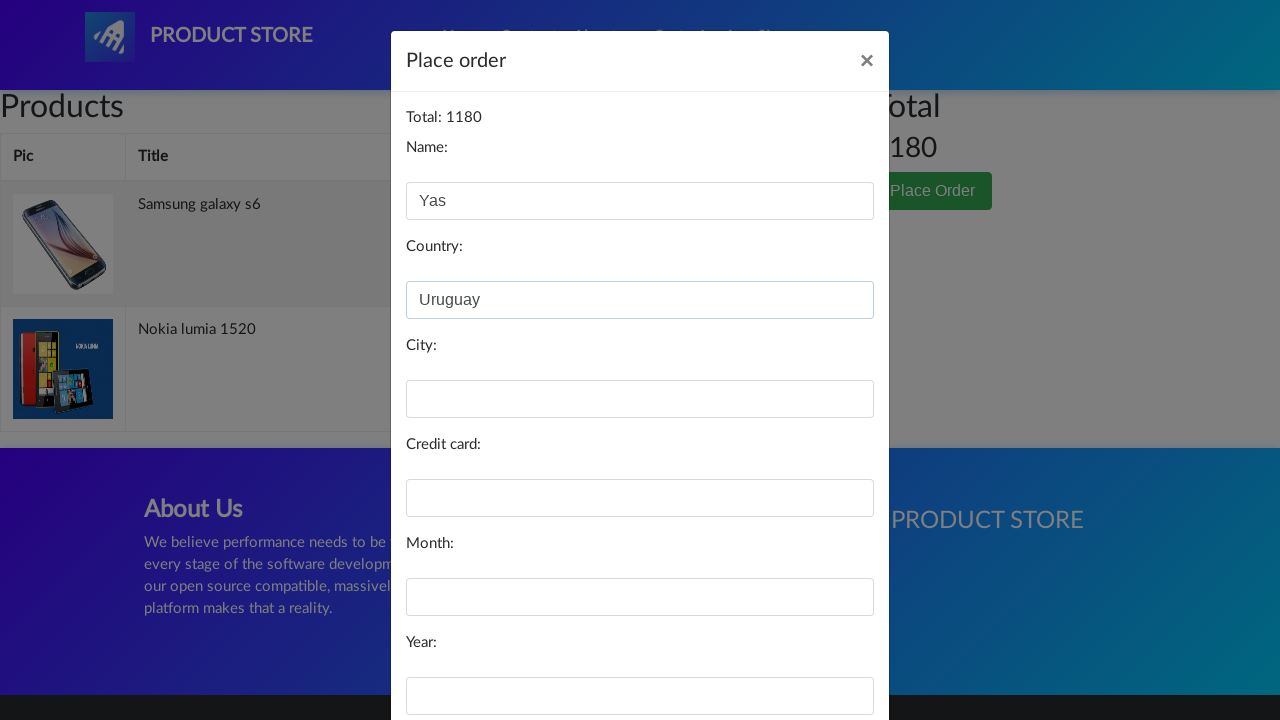

Filled in credit card number on #card
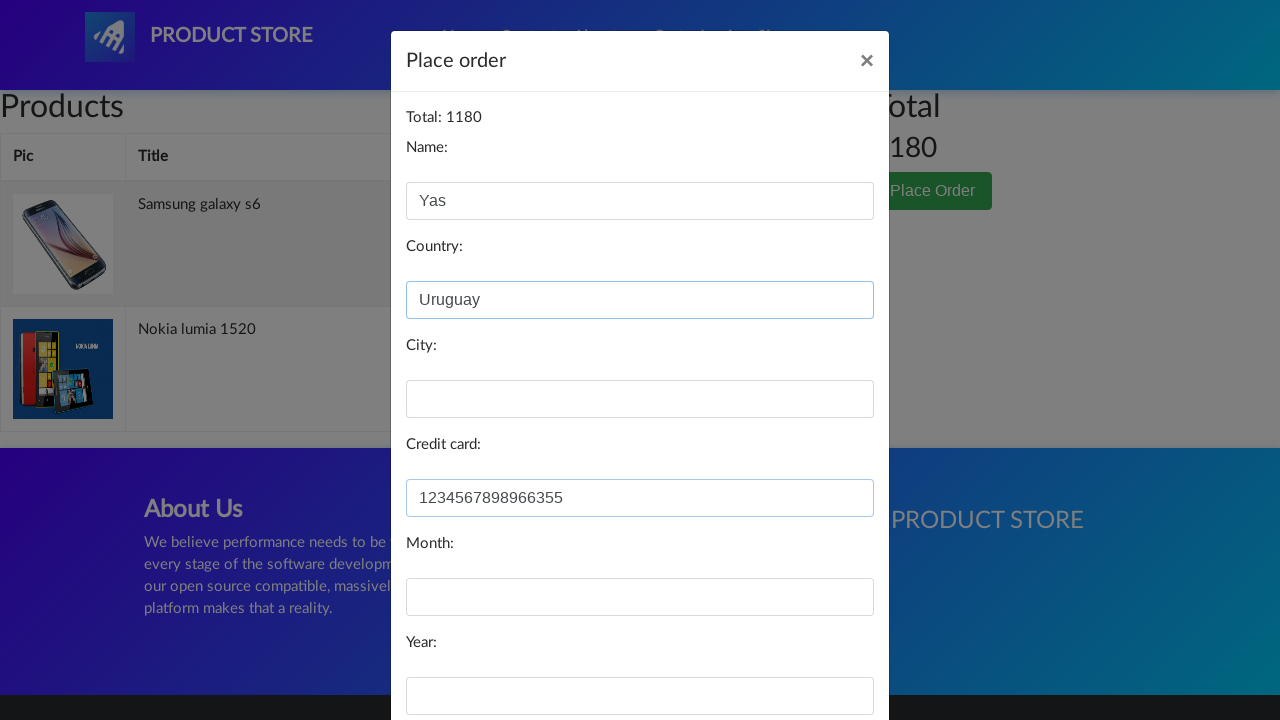

Filled in expiry month: 12 on #month
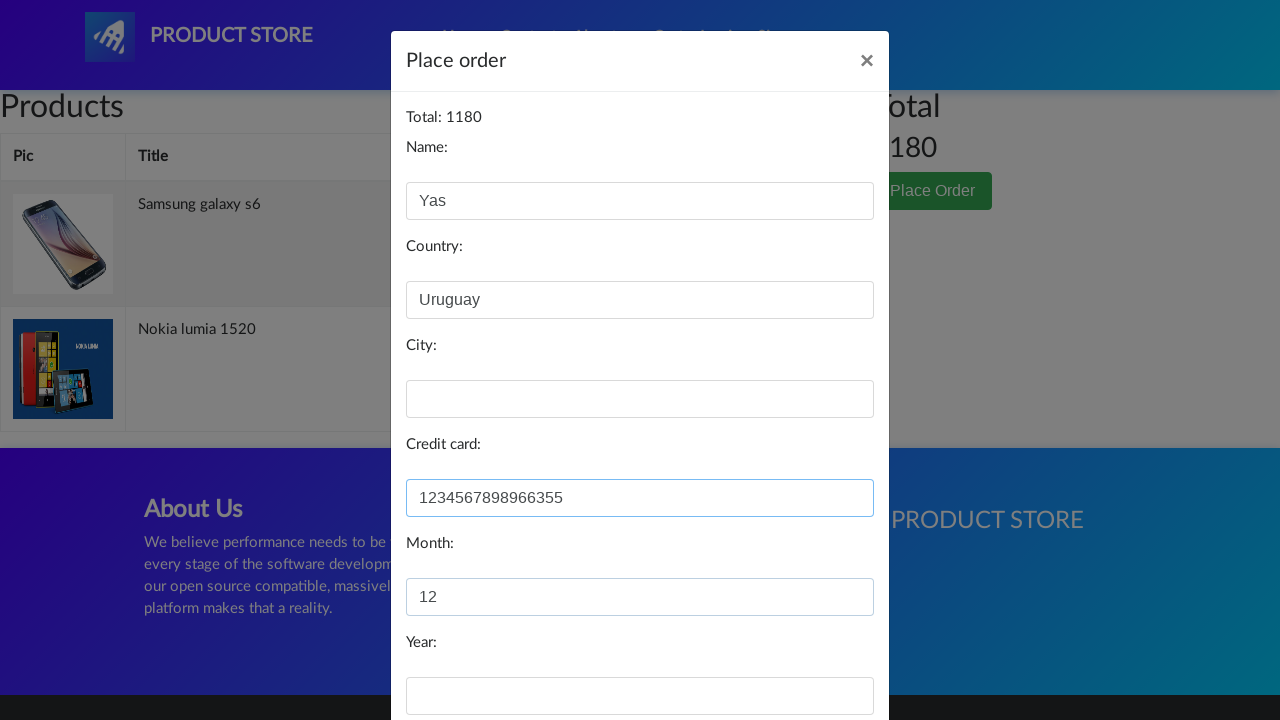

Filled in expiry year: 2025 on #year
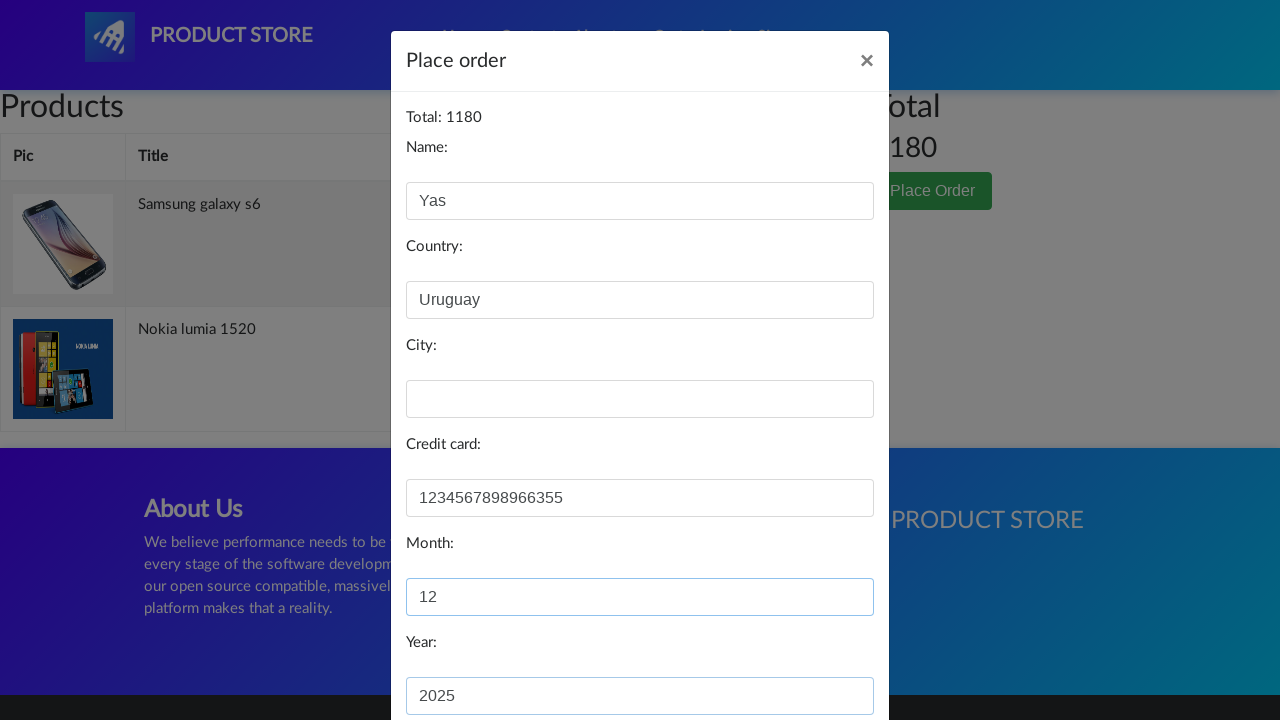

Clicked Purchase button to complete order at (823, 655) on internal:role=button[name="Purchase"i]
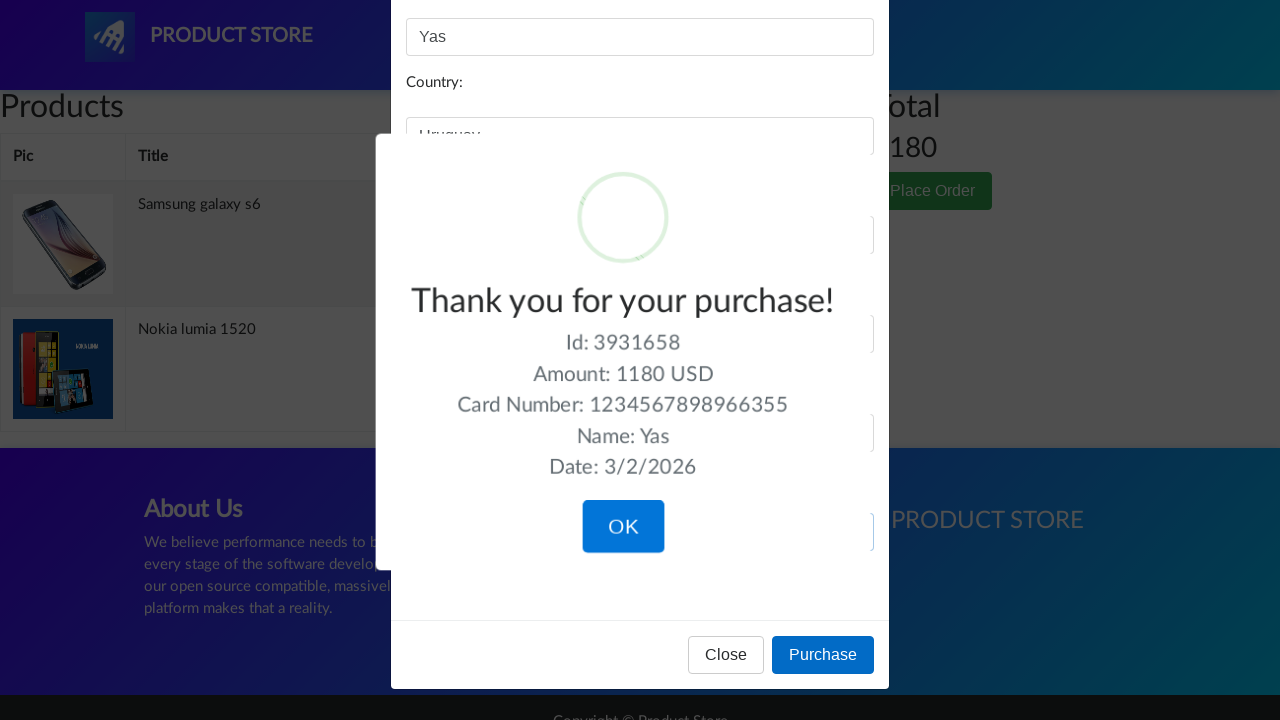

Clicked OK to dismiss purchase confirmation at (623, 521) on internal:role=button[name="OK"i]
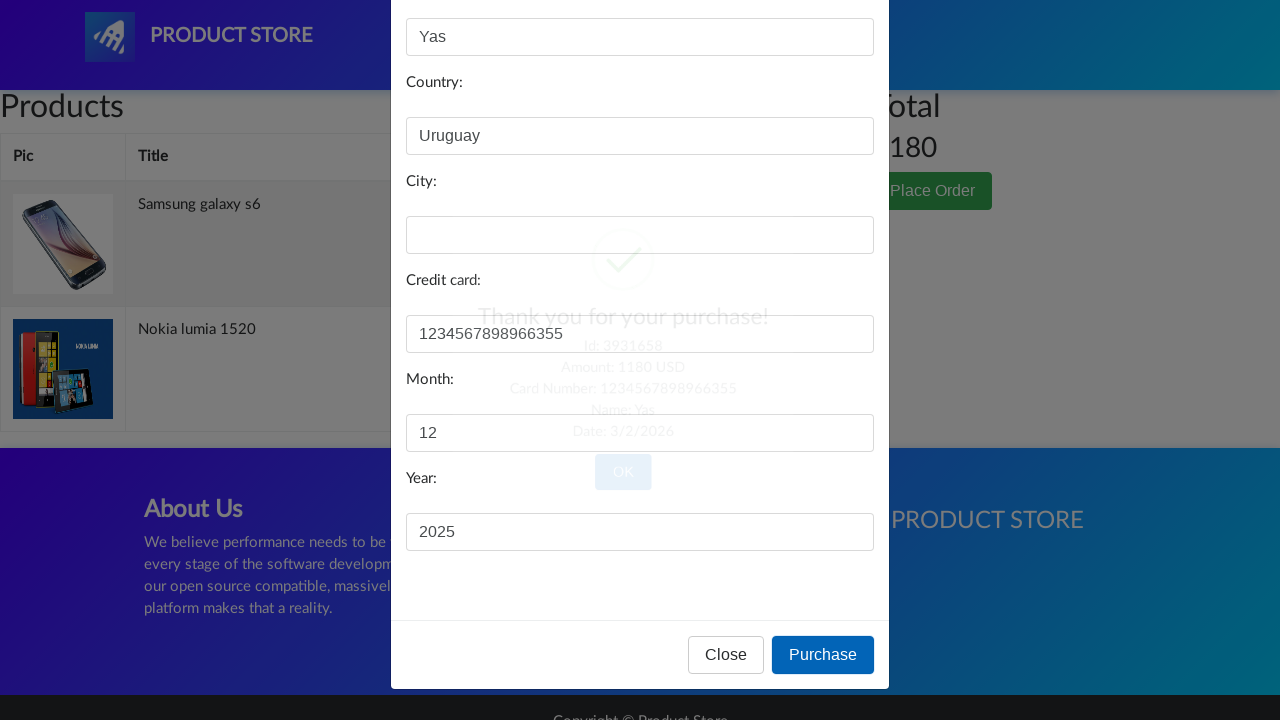

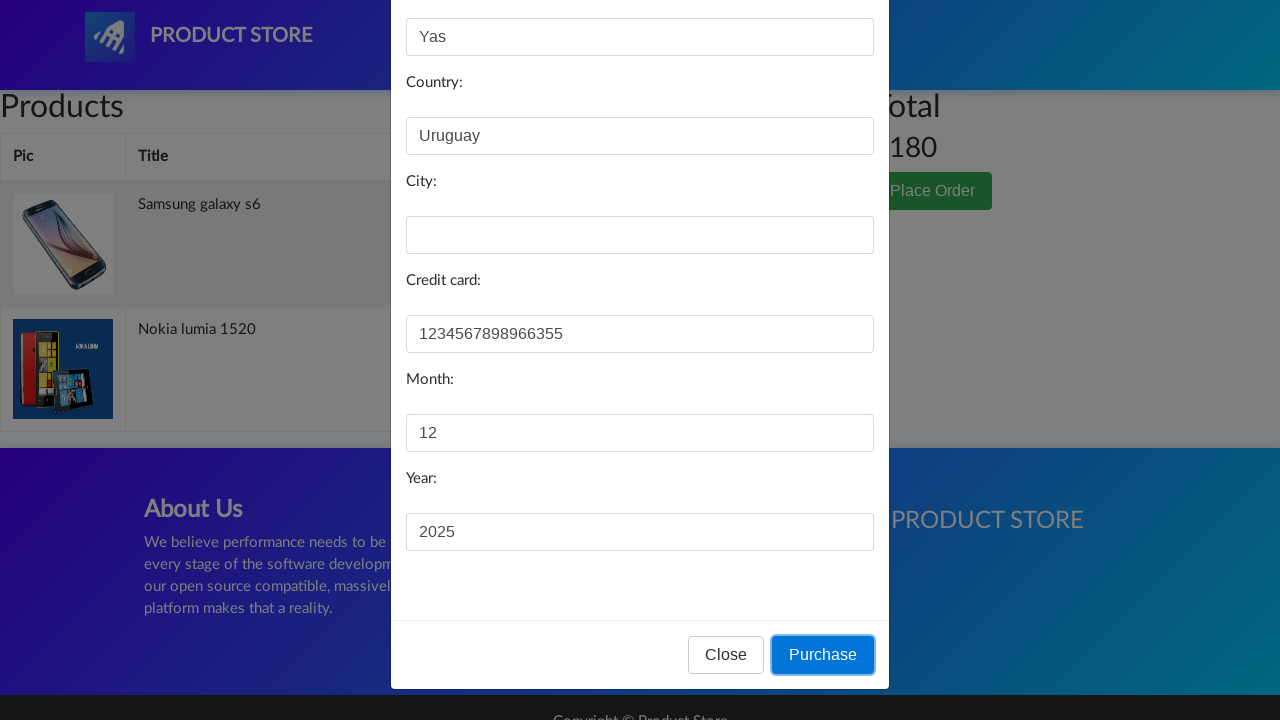